Captures and verifies all hyperlinks present on the page

Starting URL: https://rahulshettyacademy.com/AutomationPractice/

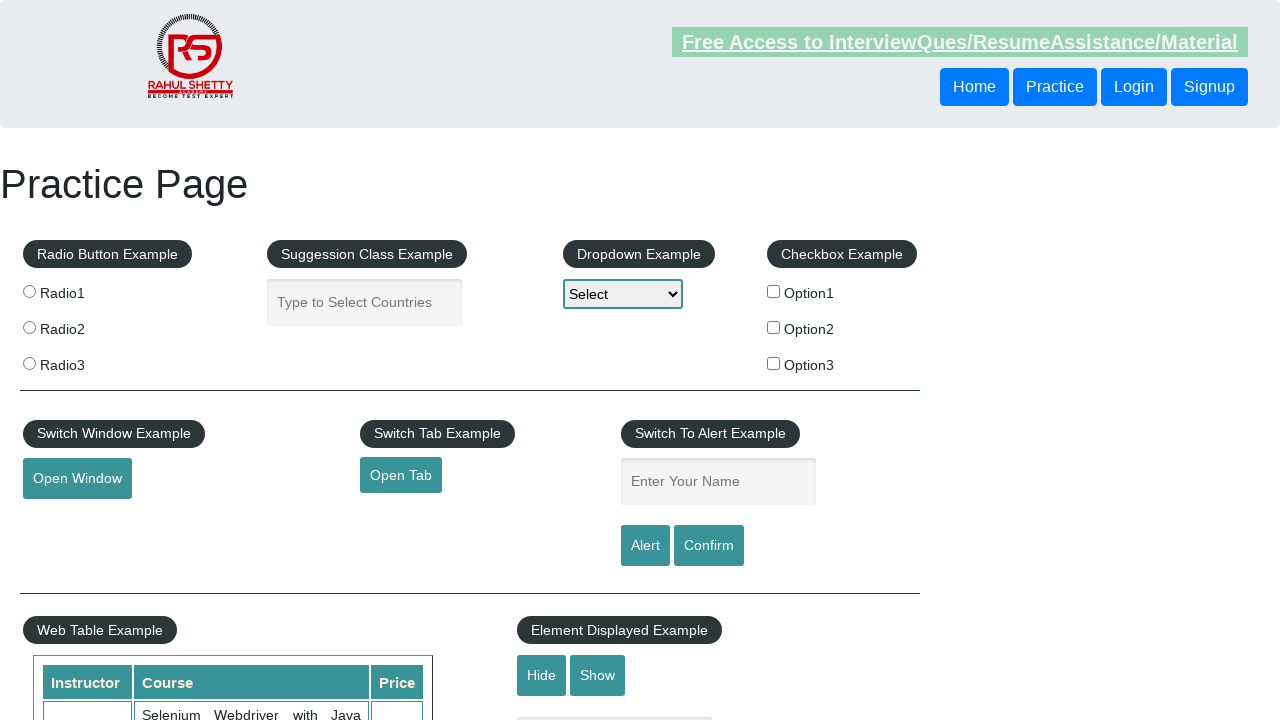

Navigated to AutomationPractice page
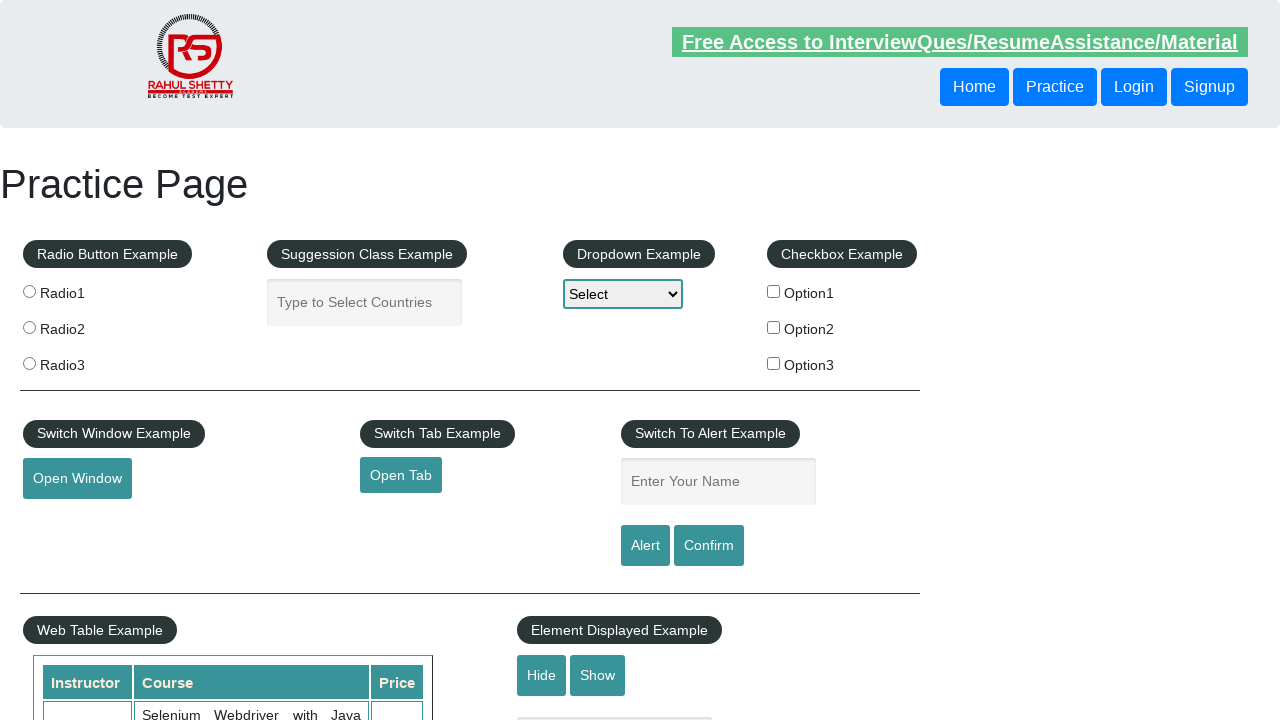

Retrieved all hyperlinks from the page
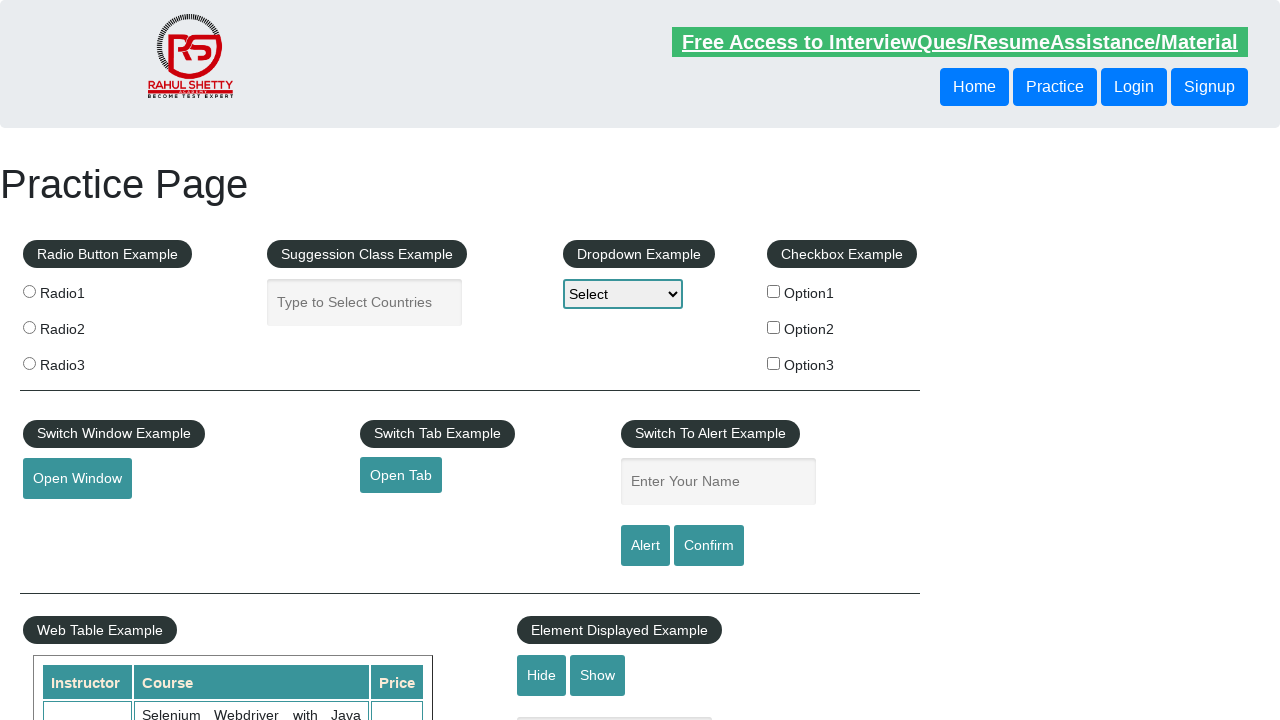

Verified that 27 hyperlinks are present on the page
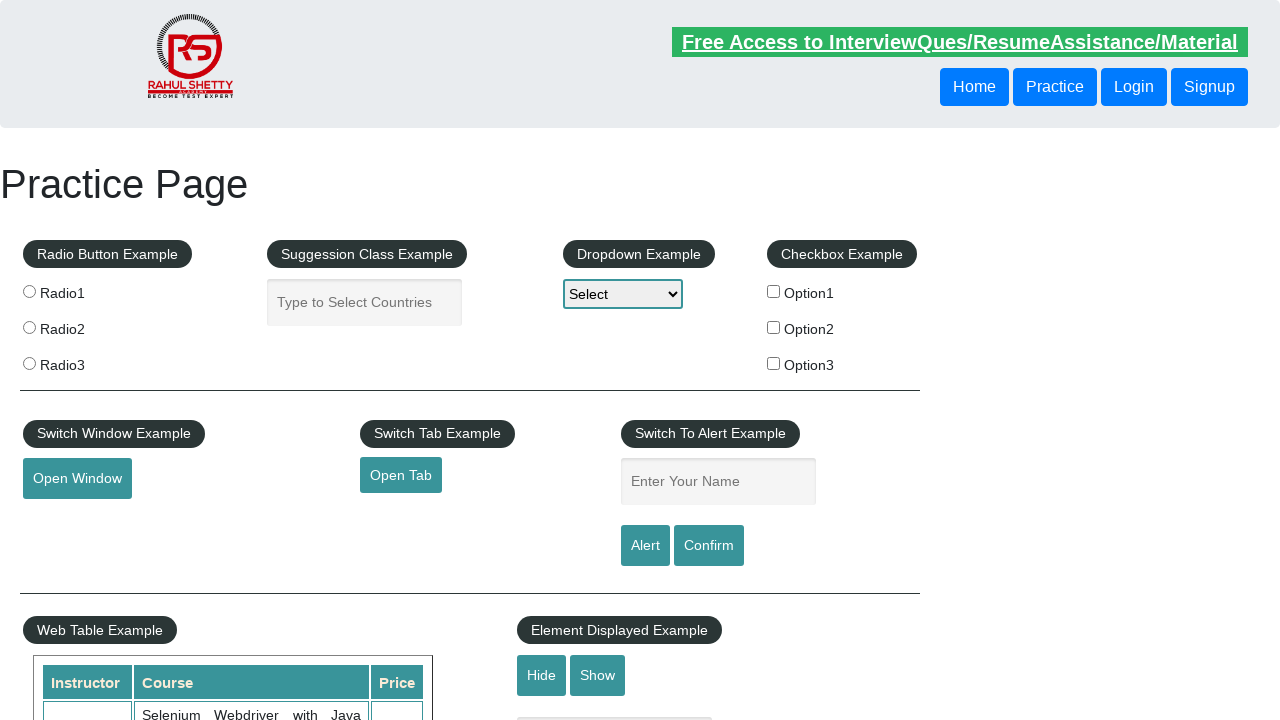

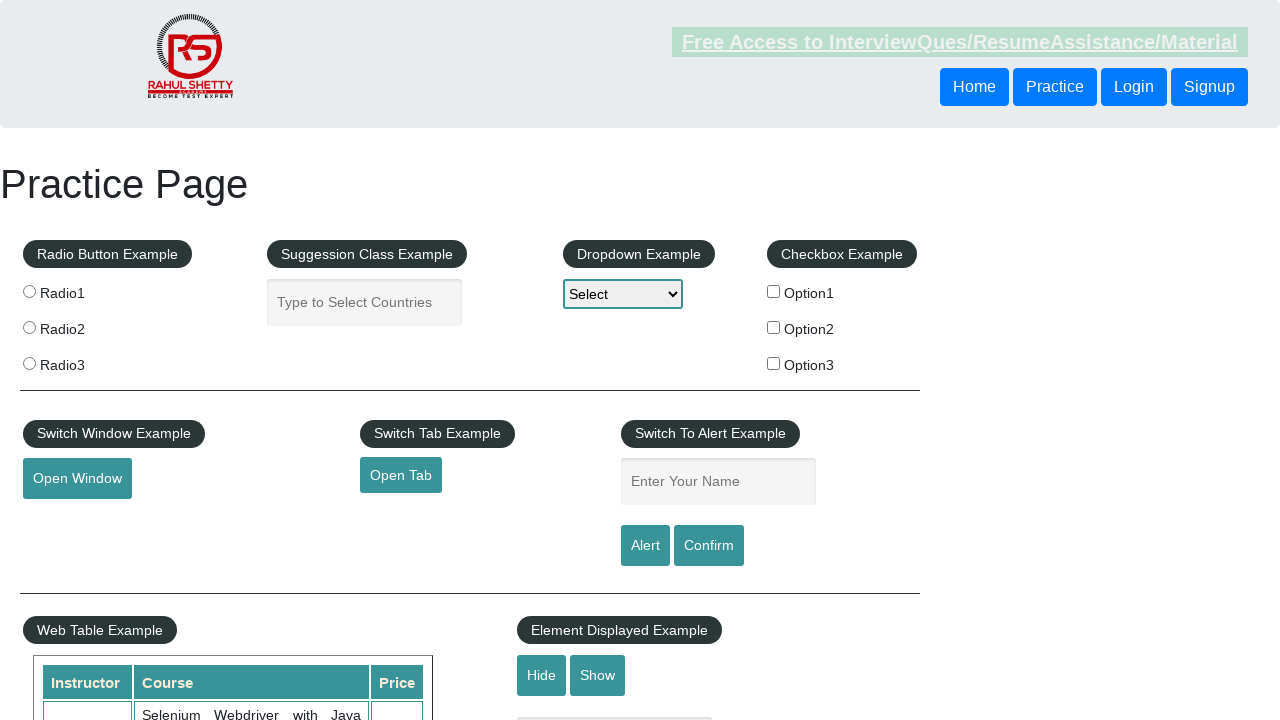